Tests autocomplete functionality by typing "ind" and using keyboard navigation to select from suggestions

Starting URL: http://qaclickacademy.com/practice.php

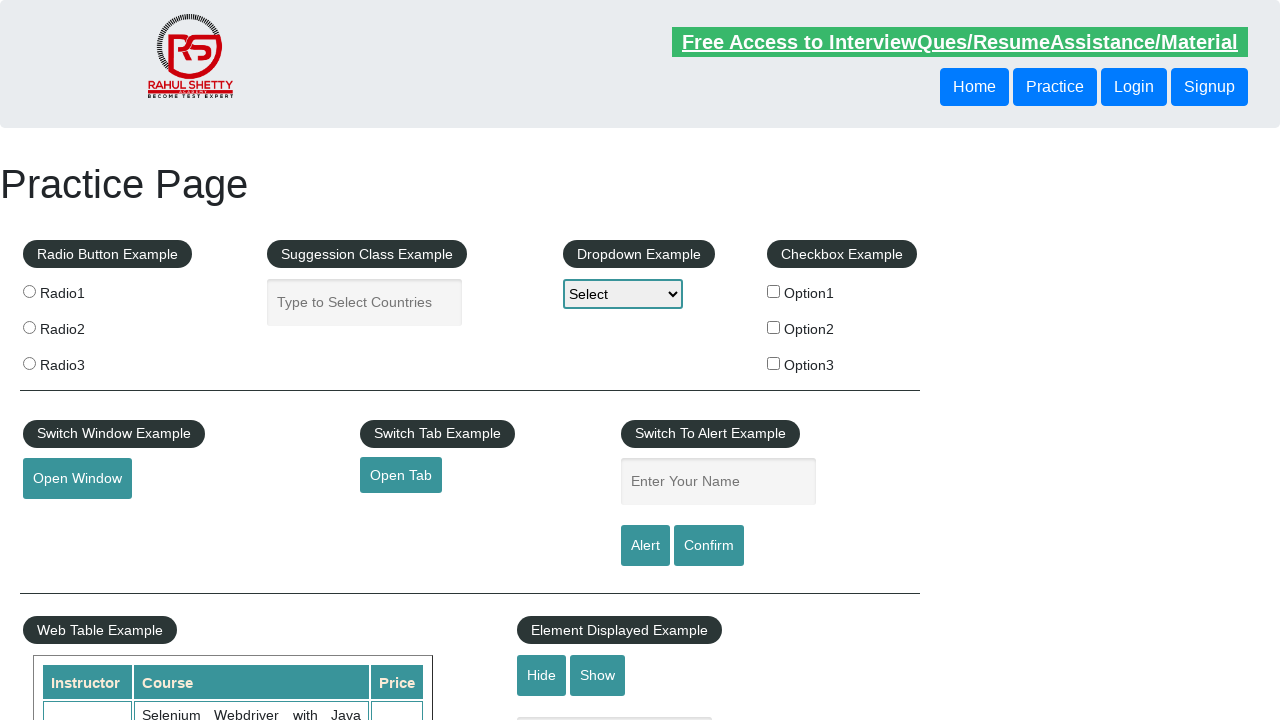

Typed 'ind' in the autocomplete field on #autocomplete
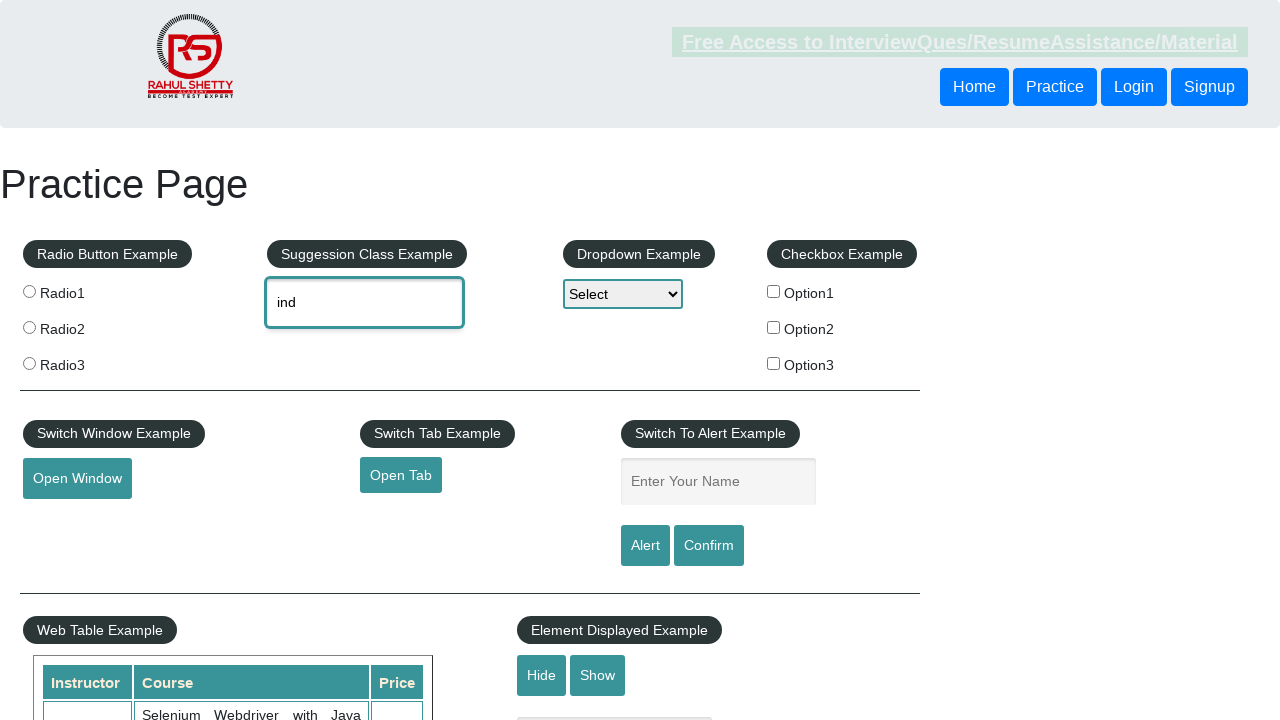

Waited 2 seconds for autocomplete suggestions to appear
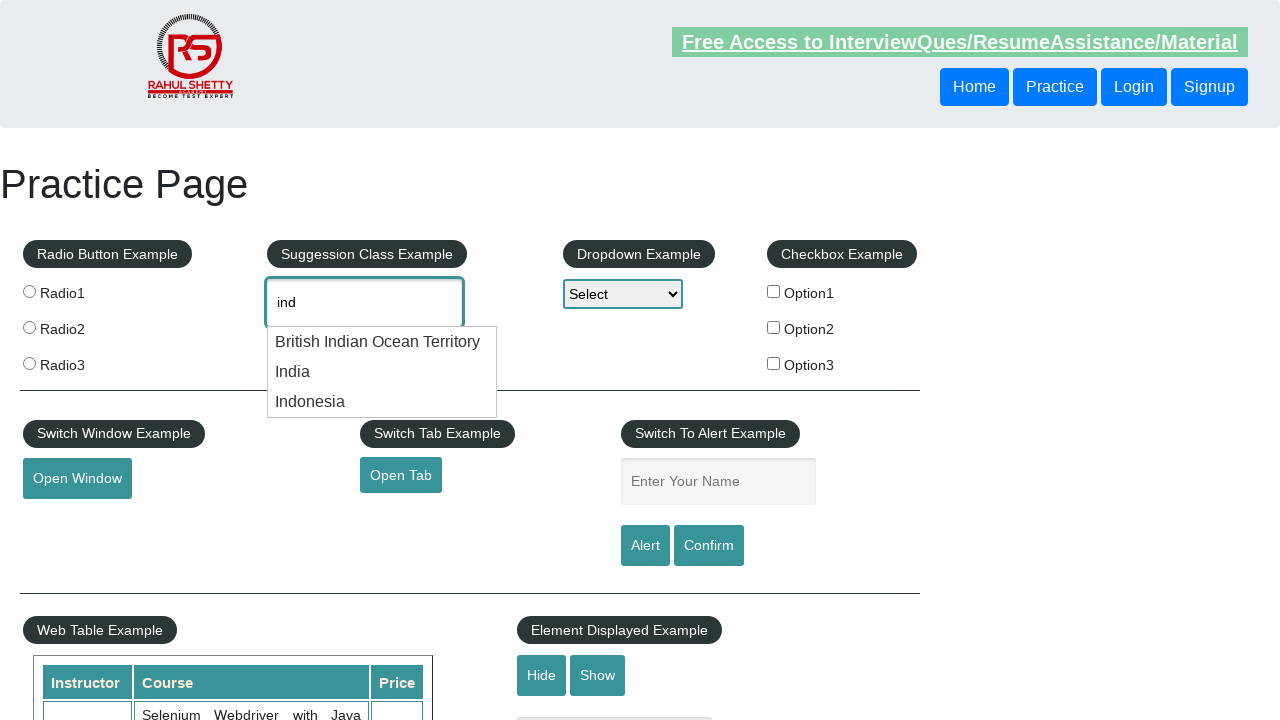

Pressed ArrowDown key to navigate to first suggestion on #autocomplete
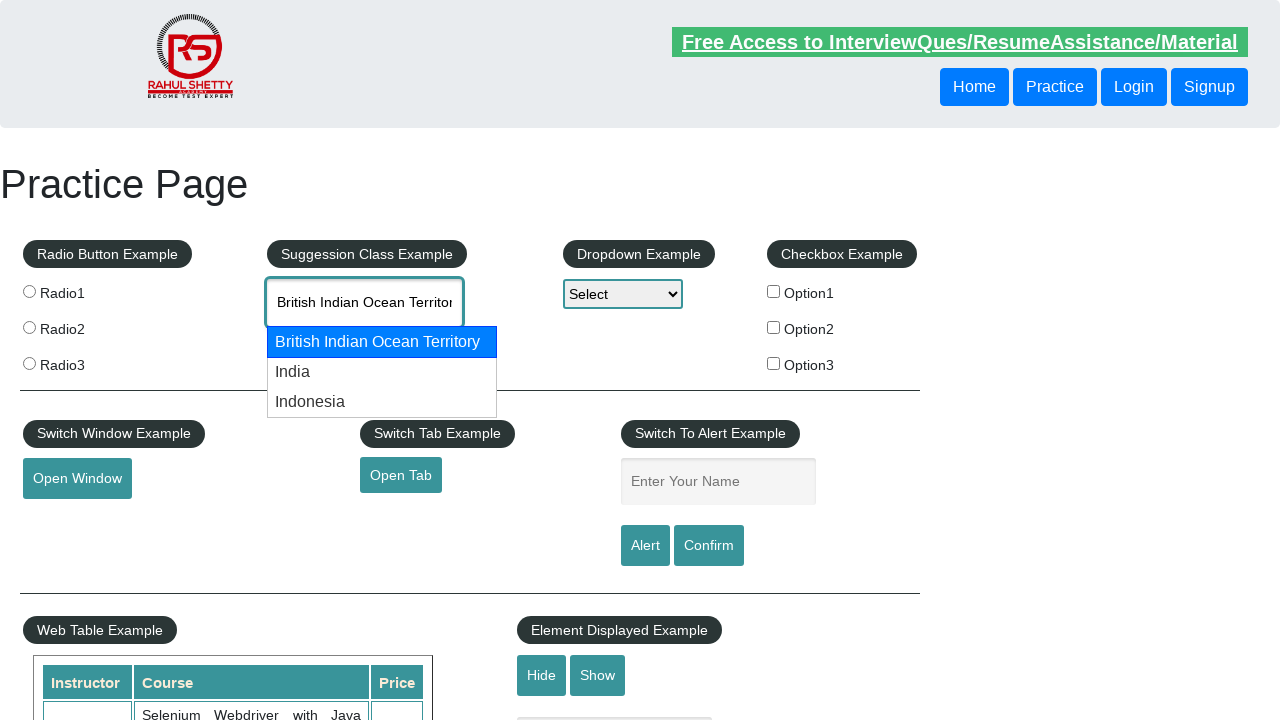

Pressed ArrowDown key to navigate to second suggestion on #autocomplete
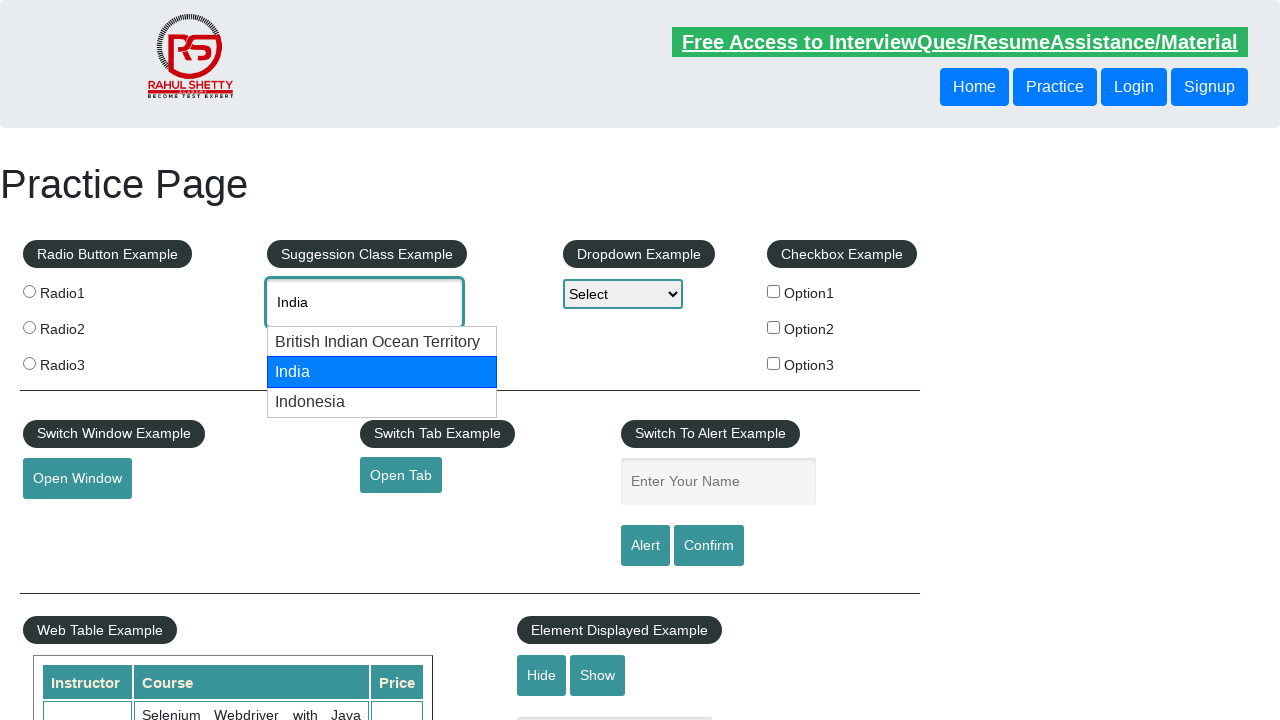

Retrieved selected value from autocomplete field: India
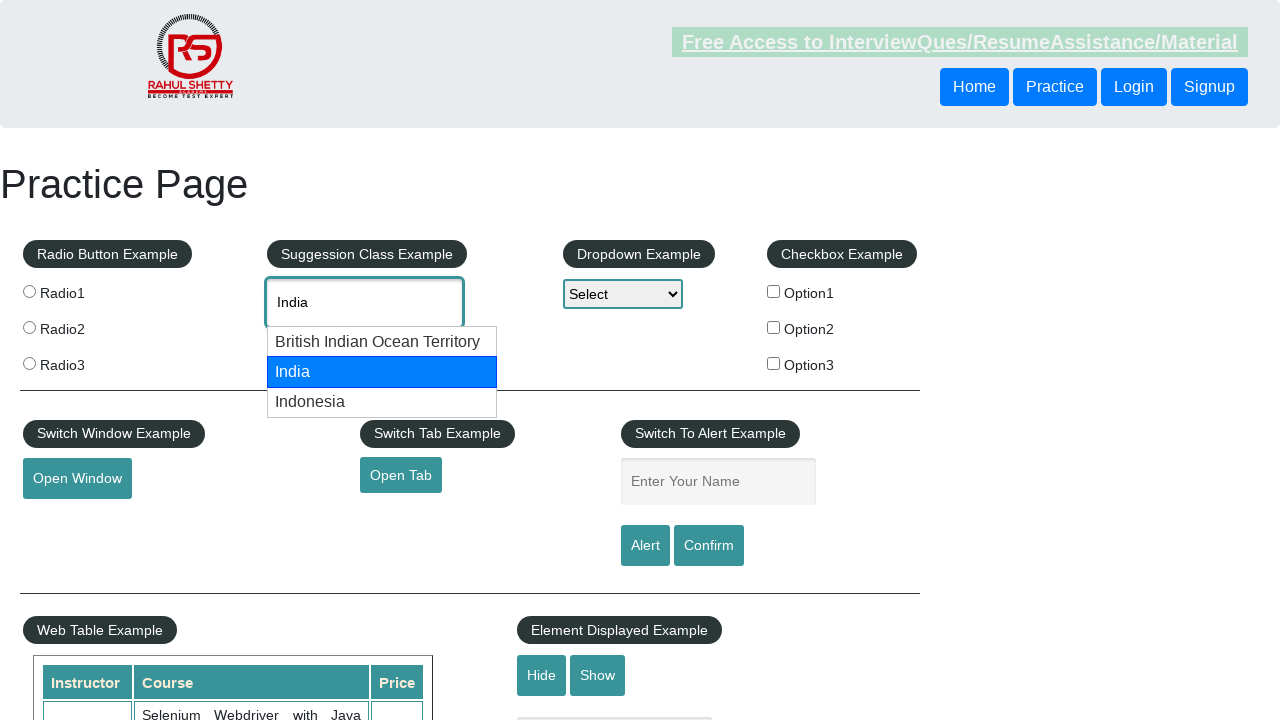

Printed selected value to console: India
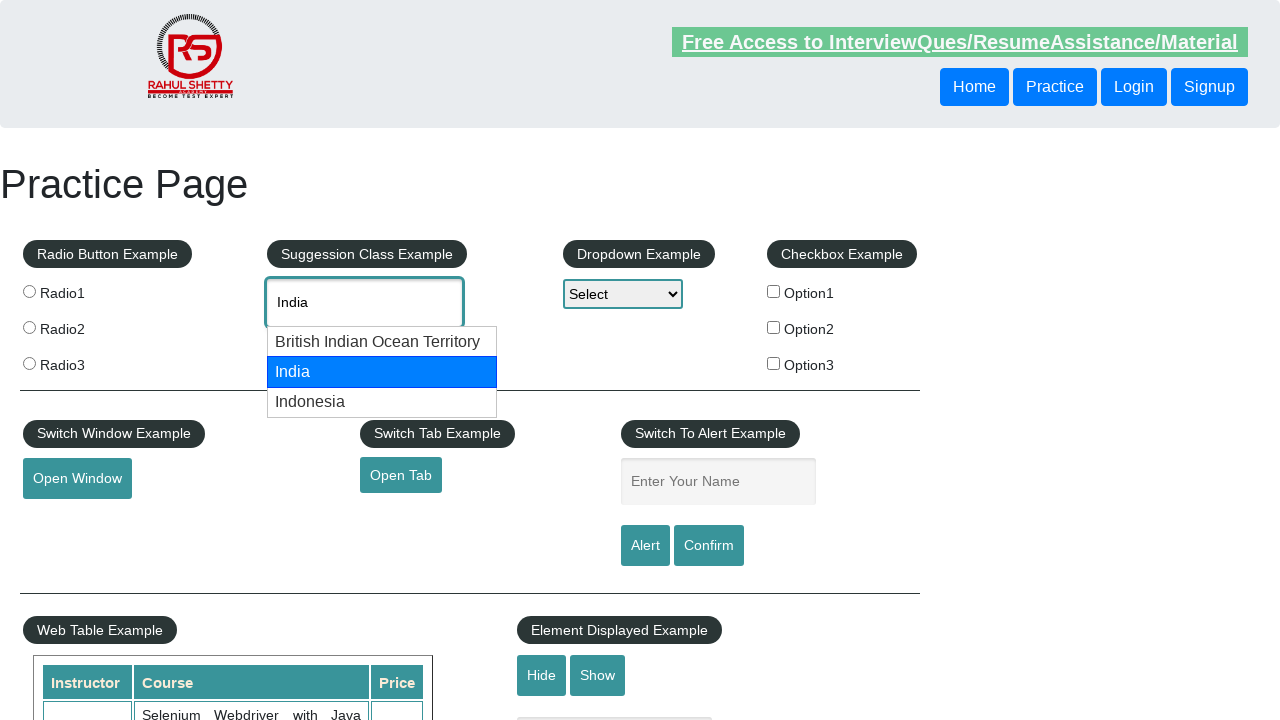

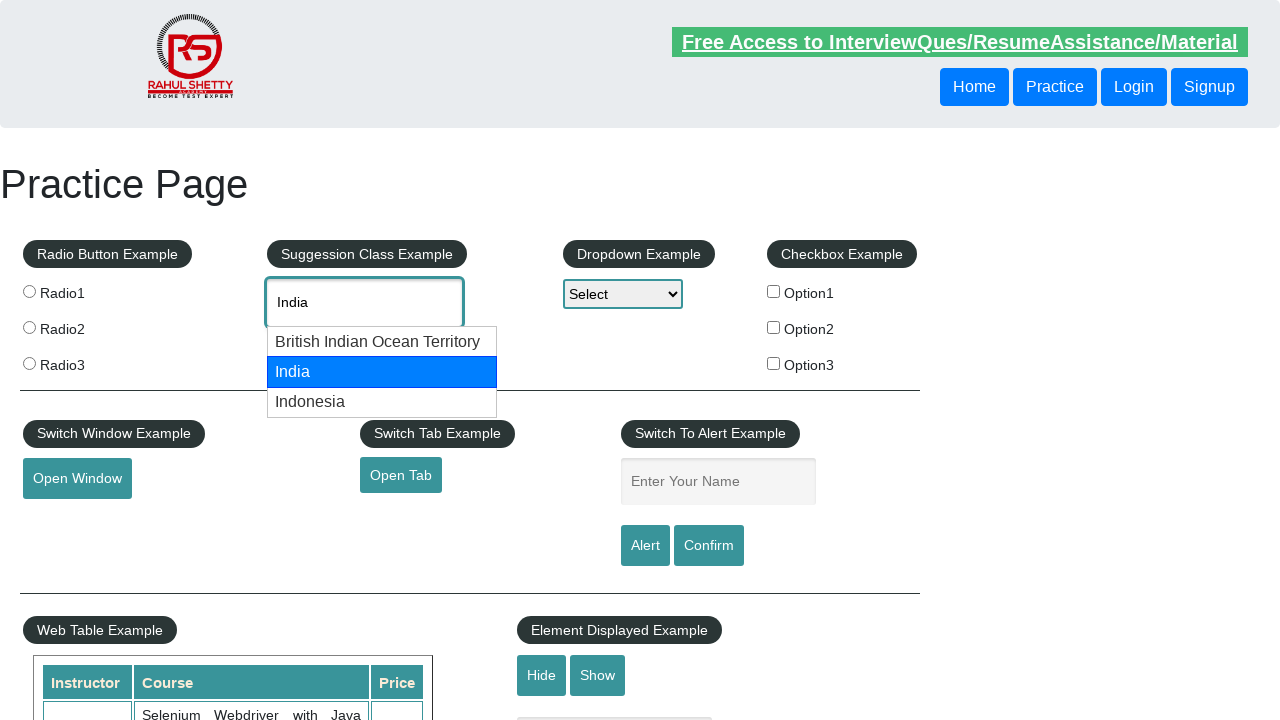